Tests clearing the complete state of all items by checking and then unchecking the toggle all checkbox

Starting URL: https://demo.playwright.dev/todomvc

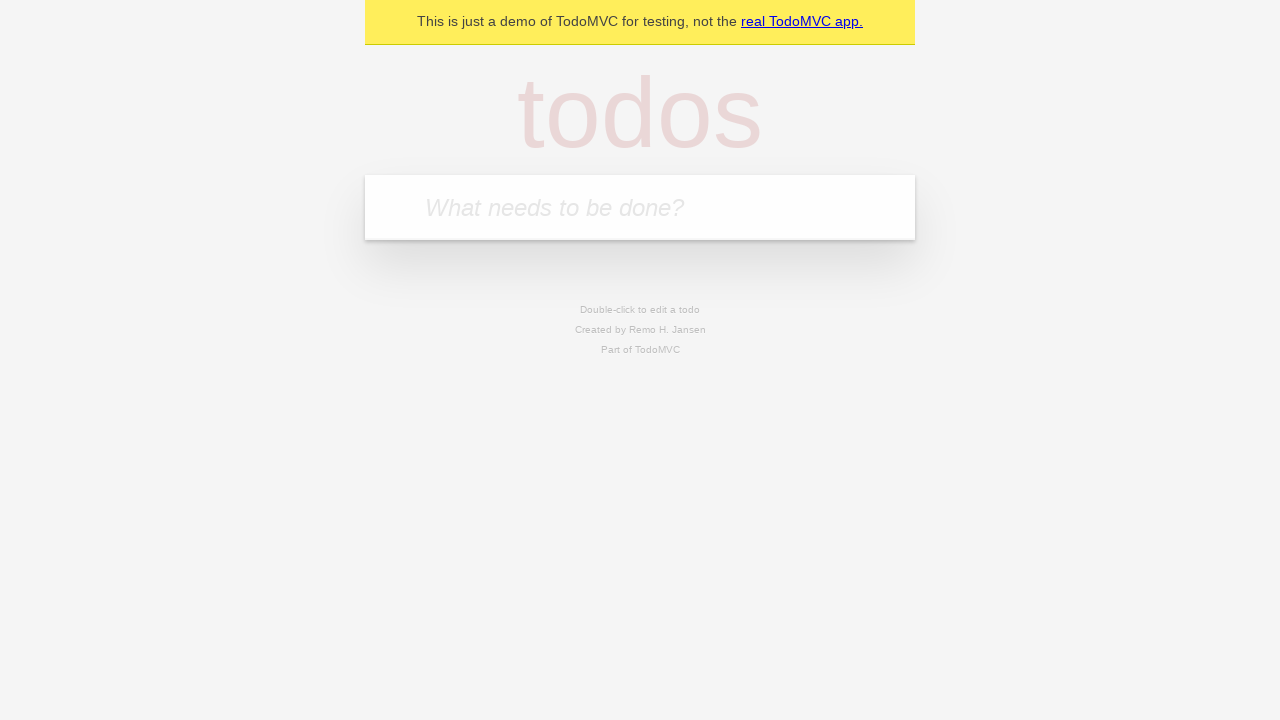

Filled todo input with 'buy some cheese' on internal:attr=[placeholder="What needs to be done?"i]
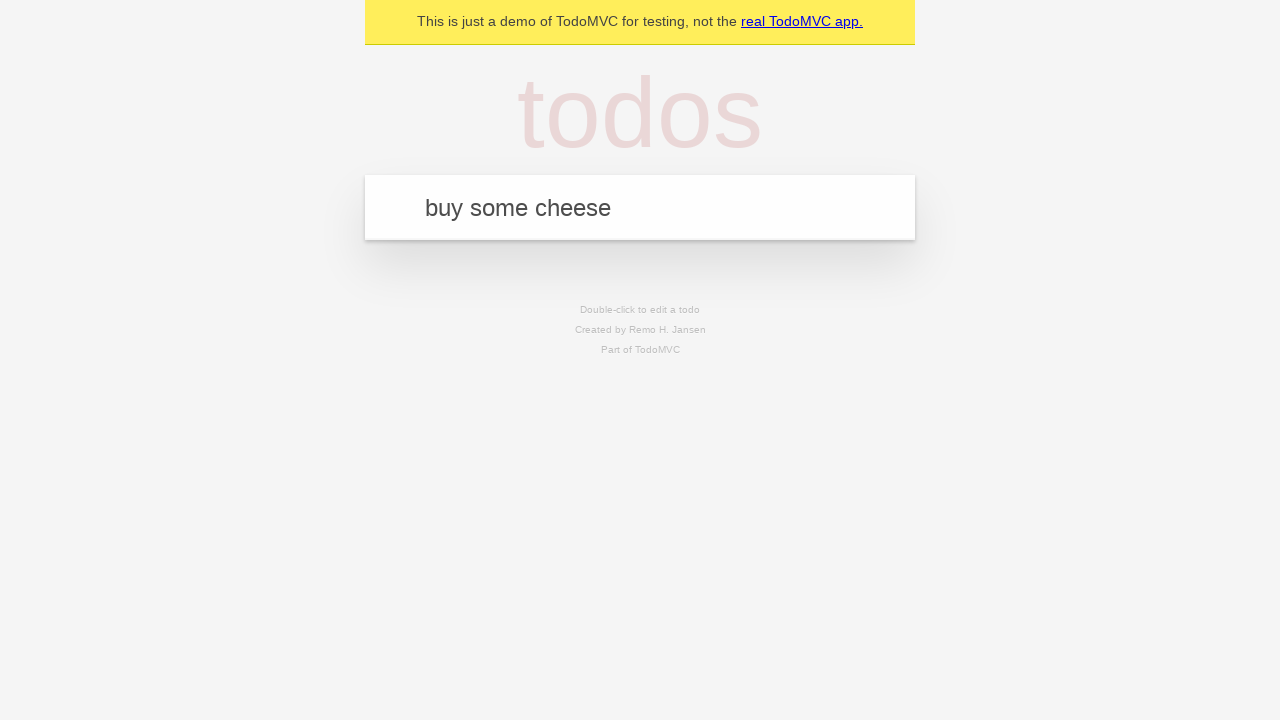

Pressed Enter to add 'buy some cheese' to the todo list on internal:attr=[placeholder="What needs to be done?"i]
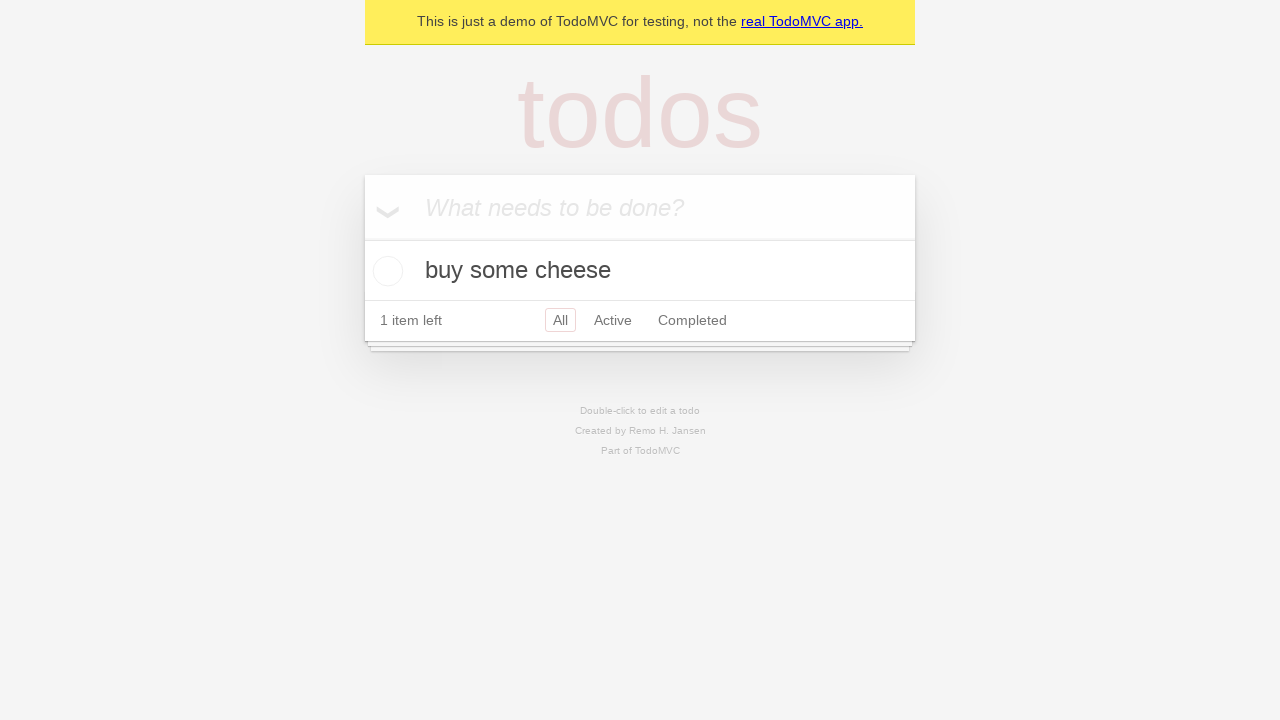

Filled todo input with 'feed the cat' on internal:attr=[placeholder="What needs to be done?"i]
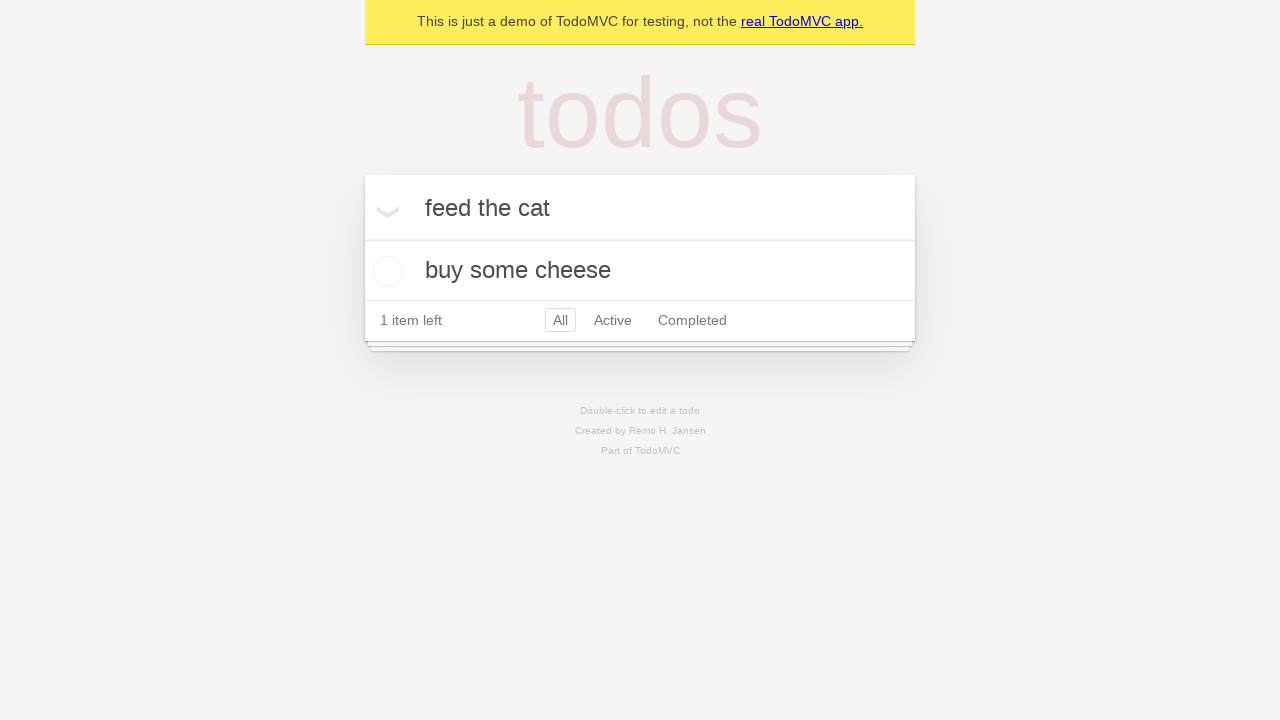

Pressed Enter to add 'feed the cat' to the todo list on internal:attr=[placeholder="What needs to be done?"i]
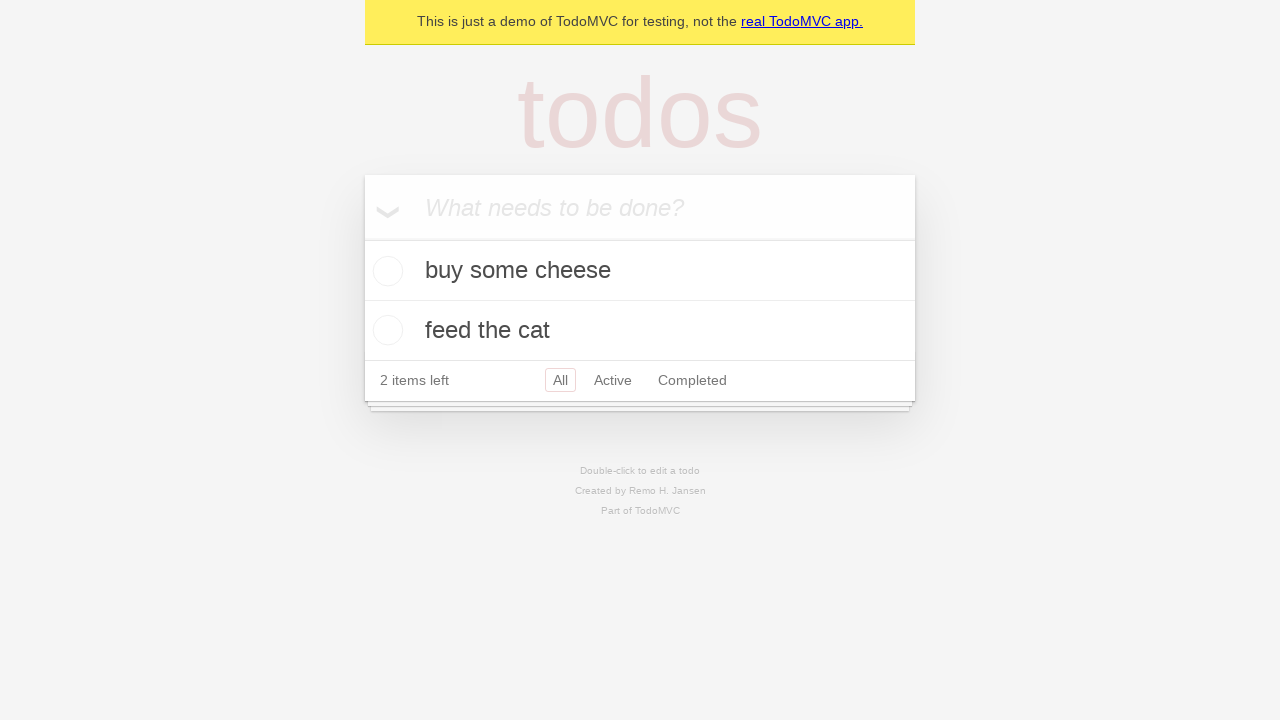

Filled todo input with 'book a doctors appointment' on internal:attr=[placeholder="What needs to be done?"i]
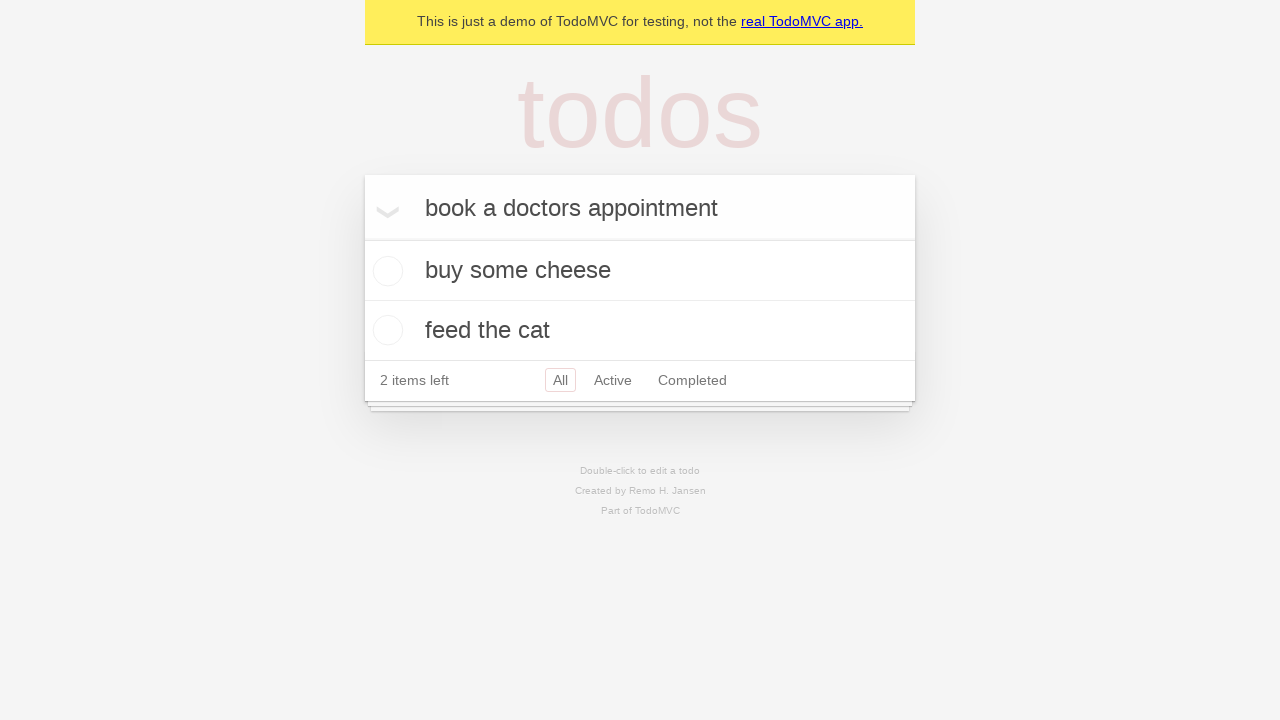

Pressed Enter to add 'book a doctors appointment' to the todo list on internal:attr=[placeholder="What needs to be done?"i]
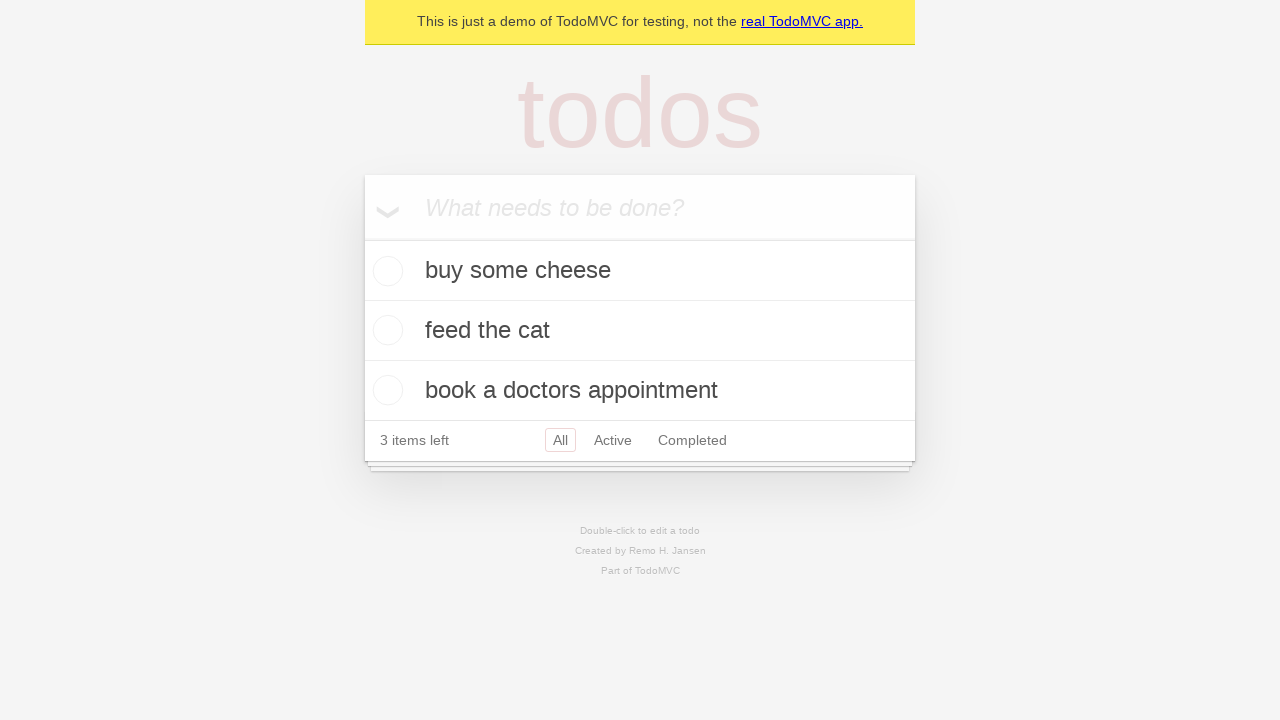

Checked the 'Mark all as complete' toggle to mark all todos as completed at (362, 238) on internal:label="Mark all as complete"i
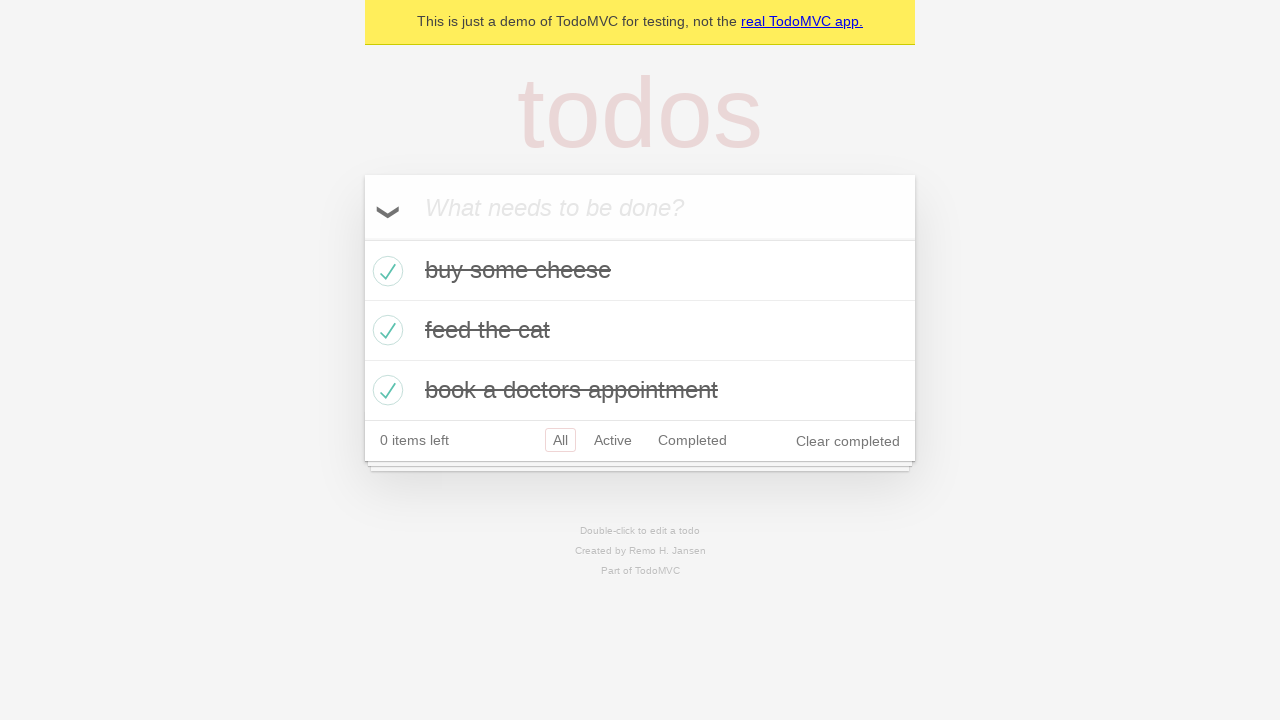

Unchecked the 'Mark all as complete' toggle to clear the complete state of all todos at (362, 238) on internal:label="Mark all as complete"i
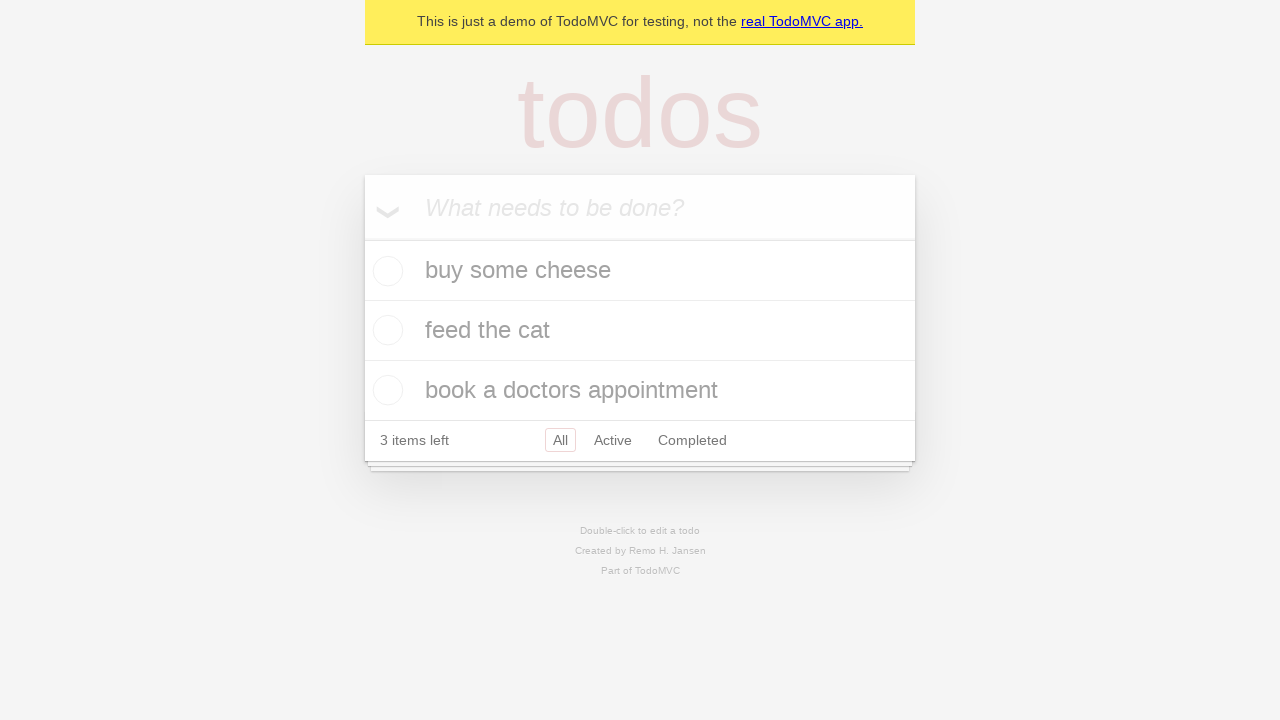

Waited for todo items to be rendered after clearing complete state
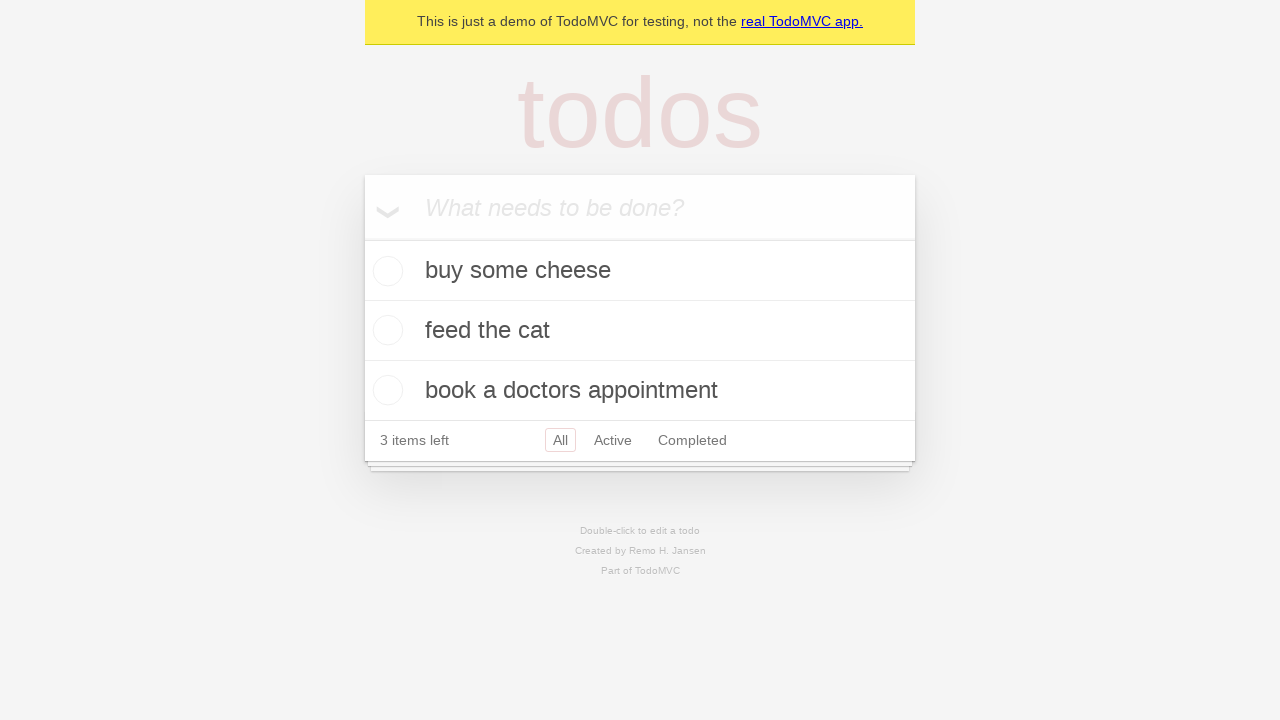

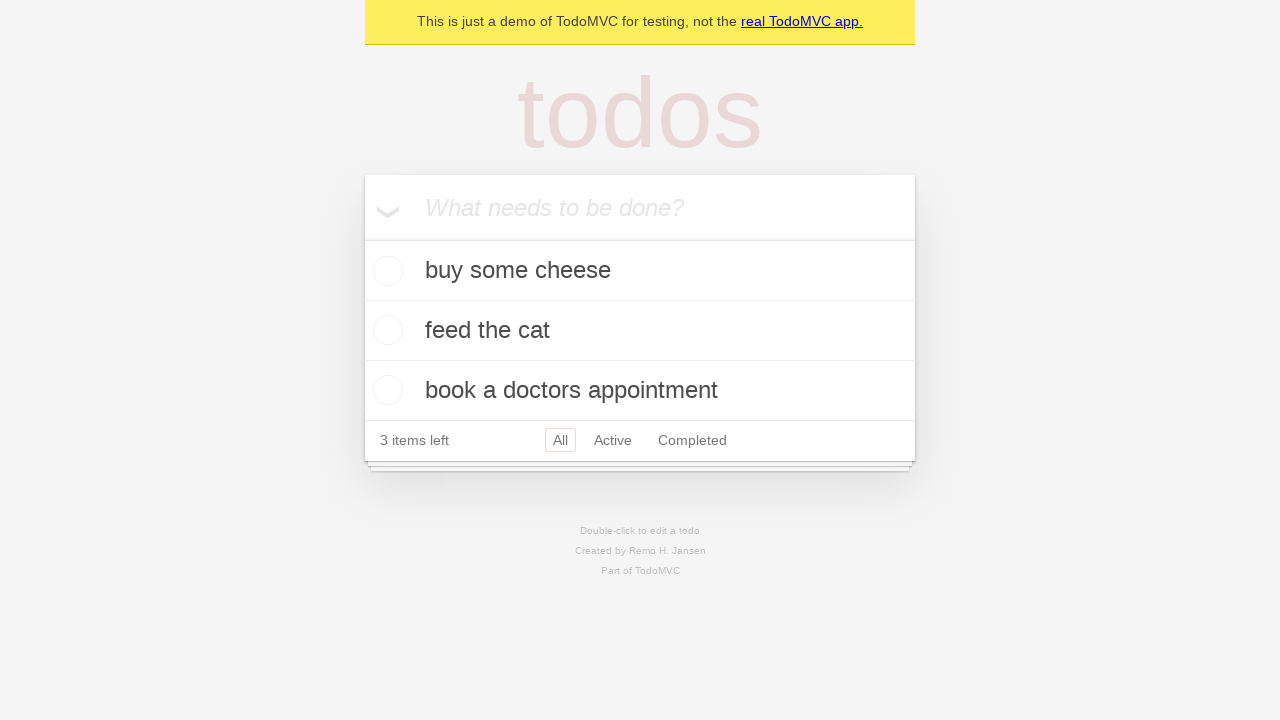